Tests a sign-up form by filling in first name, last name, and email fields, then submitting the form

Starting URL: https://secure-retreat-92358.herokuapp.com

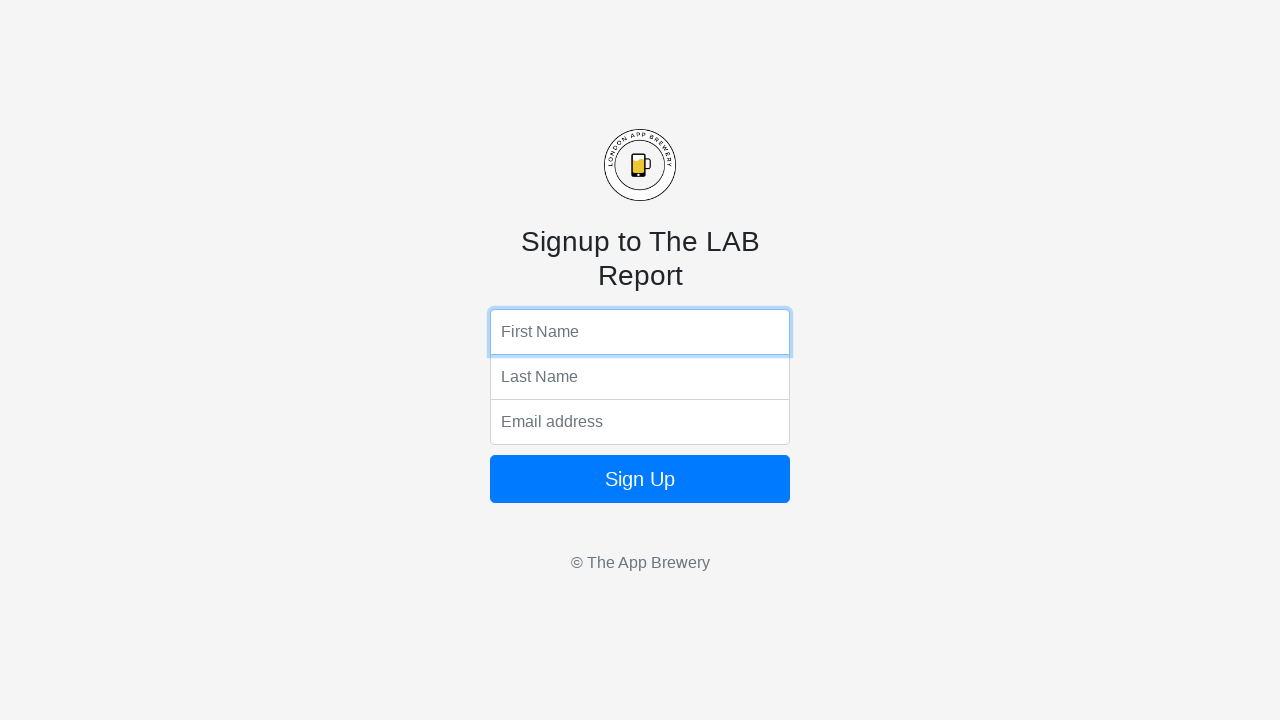

Filled first name field with 'John' on input[name='fName']
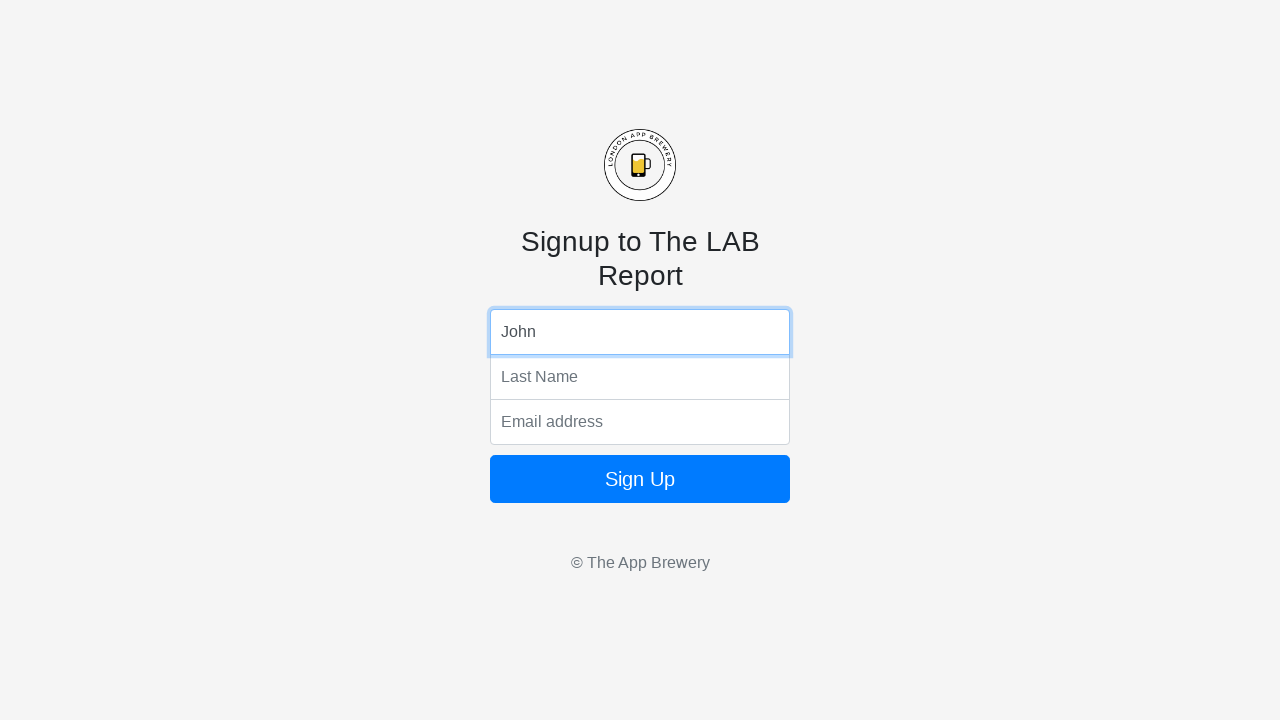

Filled last name field with 'Smith' on input[name='lName']
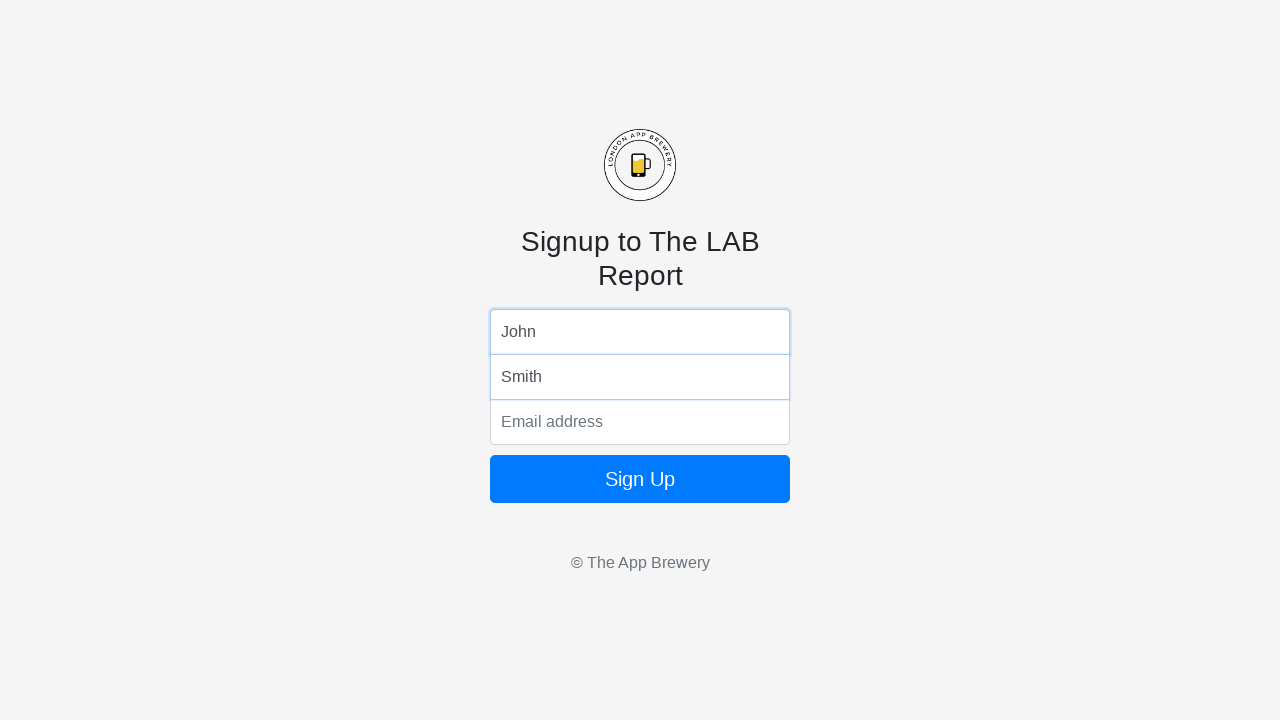

Filled email field with 'john.smith@example.com' on input[name='email']
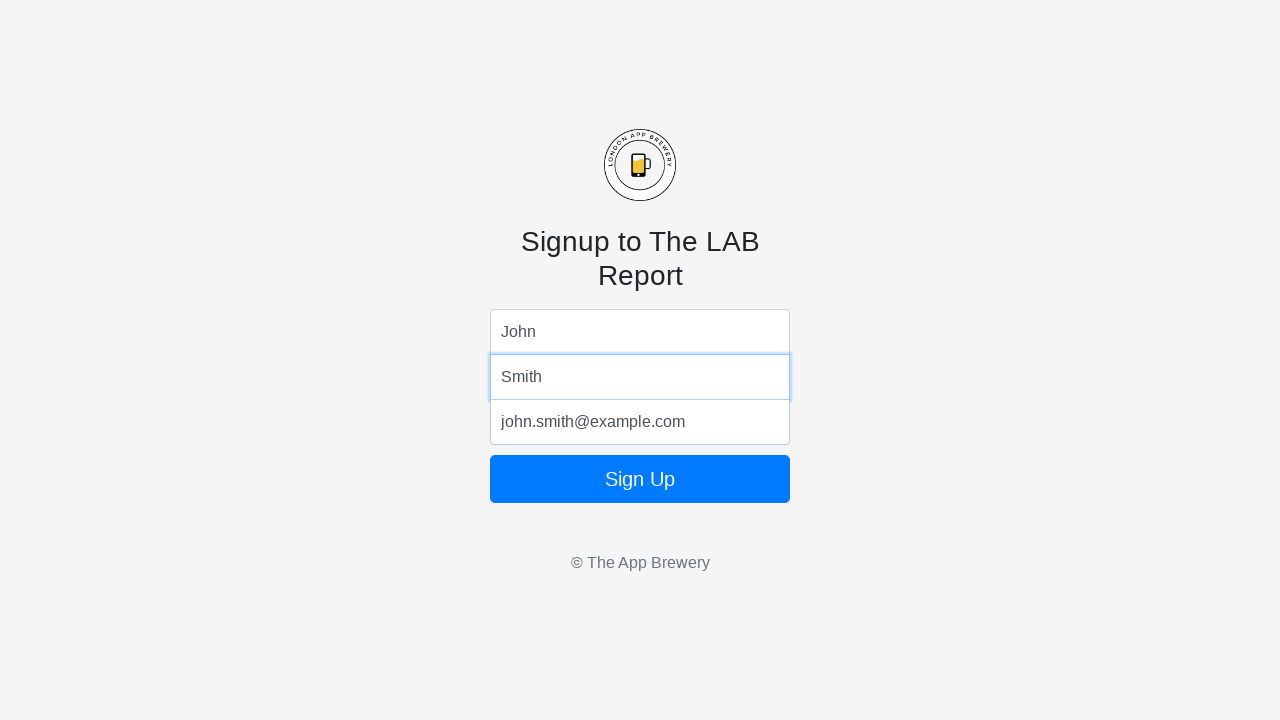

Clicked the Sign Up button to submit the form at (640, 479) on .btn
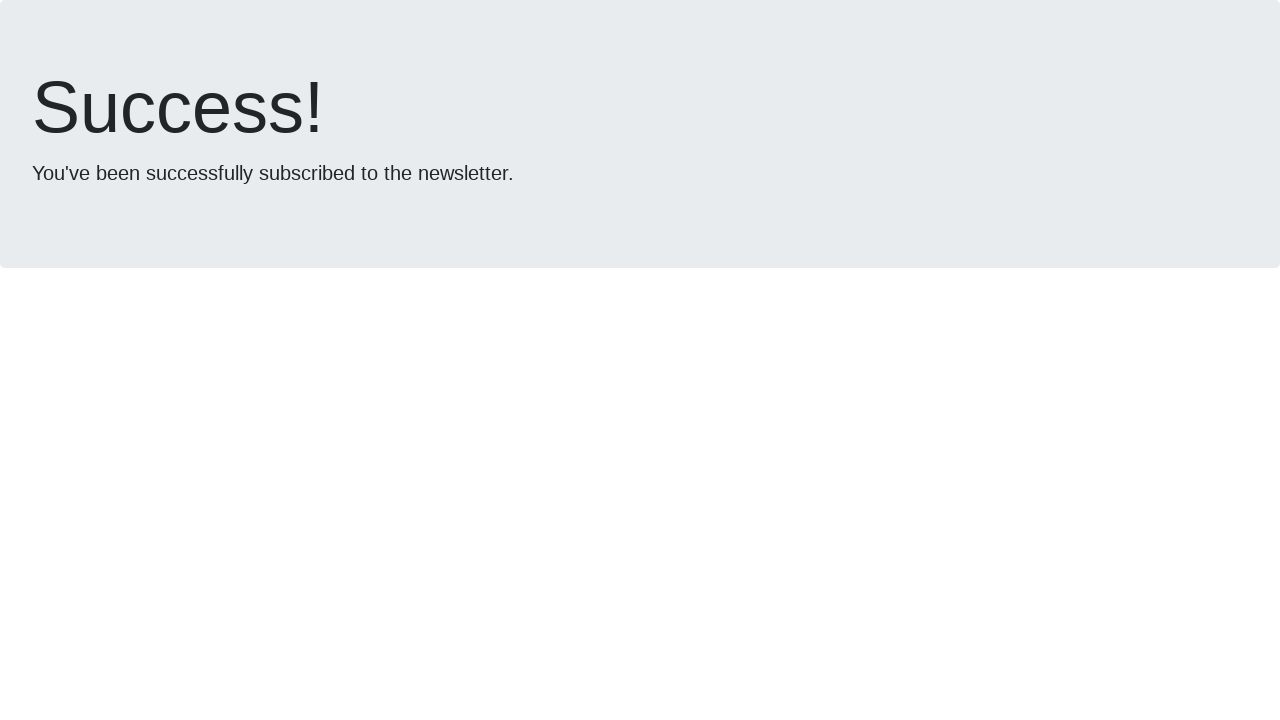

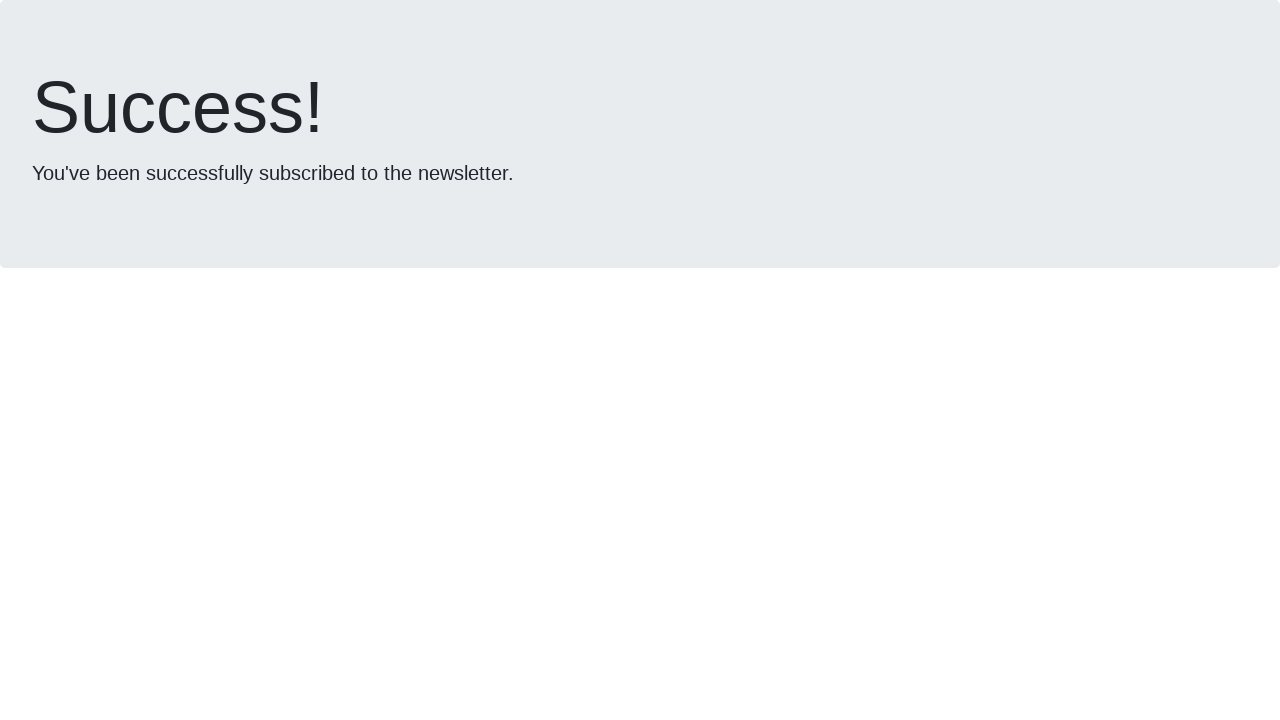